Tests that a Gallery menu button dynamically appears and disappears on page refresh. Refreshes the page until the Gallery element appears, verifies it exists and the button count is correct, then refreshes until it disappears and verifies it's gone.

Starting URL: https://the-internet.herokuapp.com/disappearing_elements

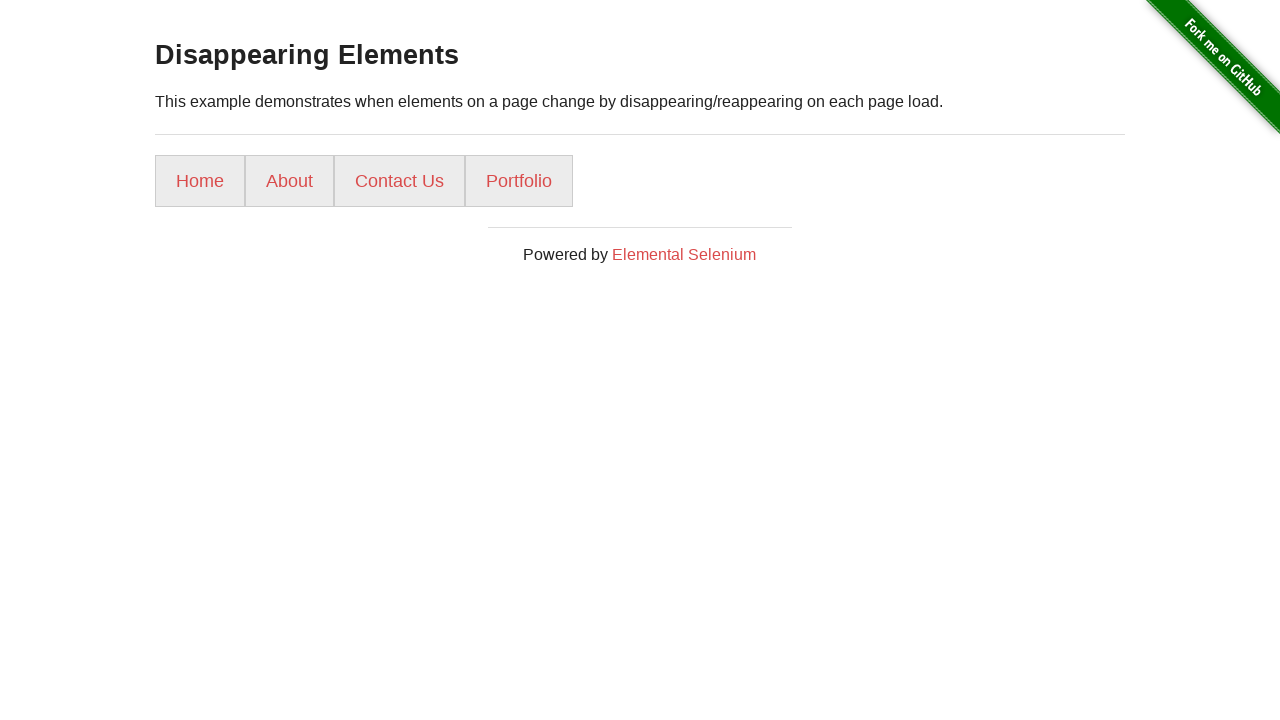

Waited for menu button elements to load
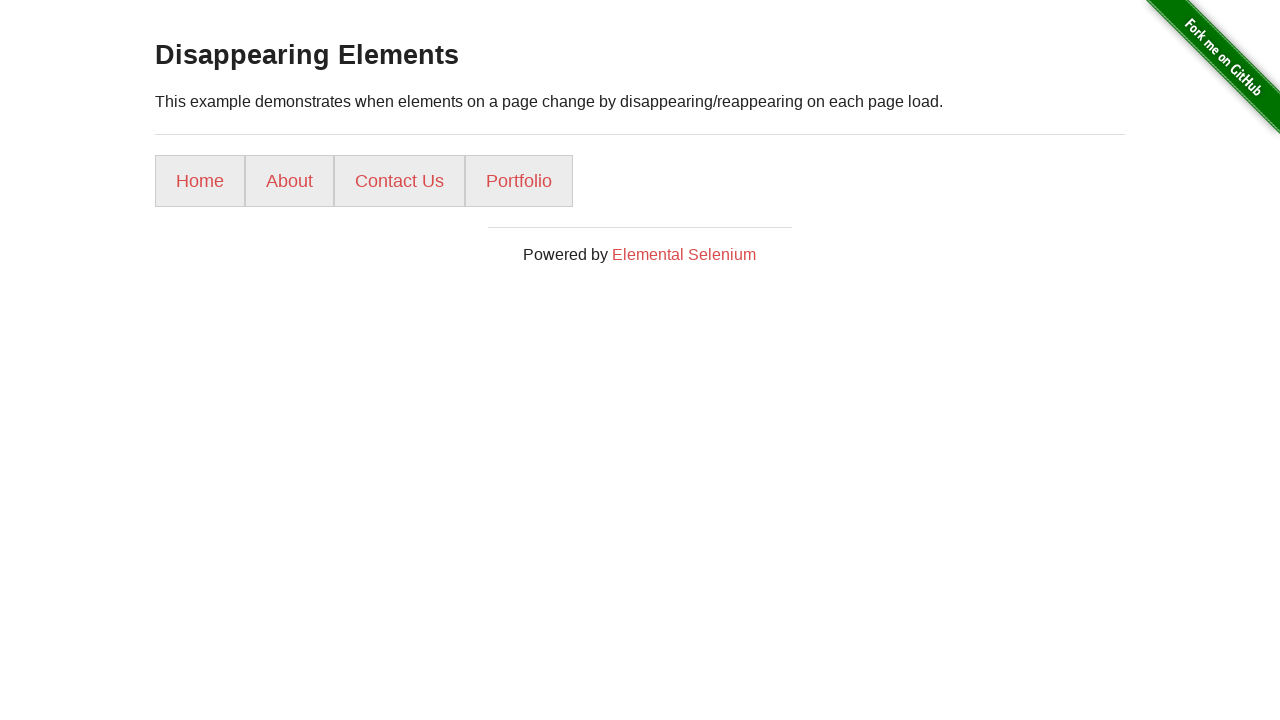

Counted 4 initial menu button elements
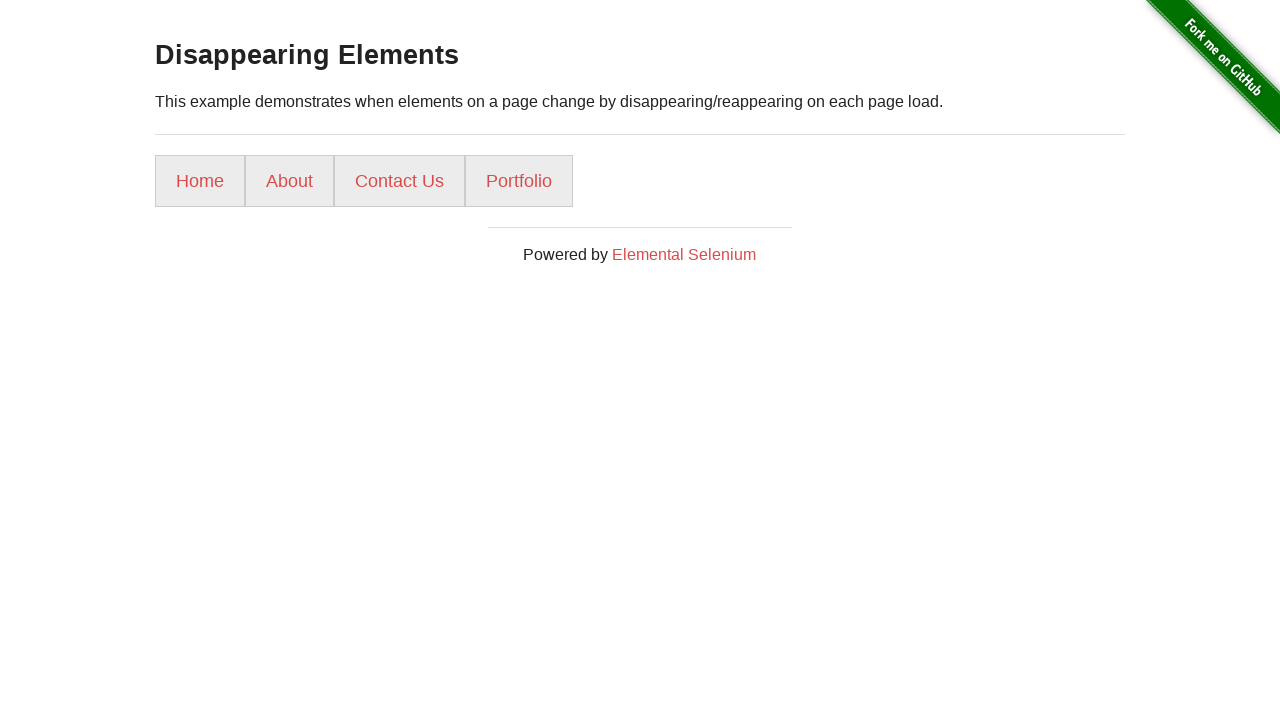

Verified initial button count is greater than 0
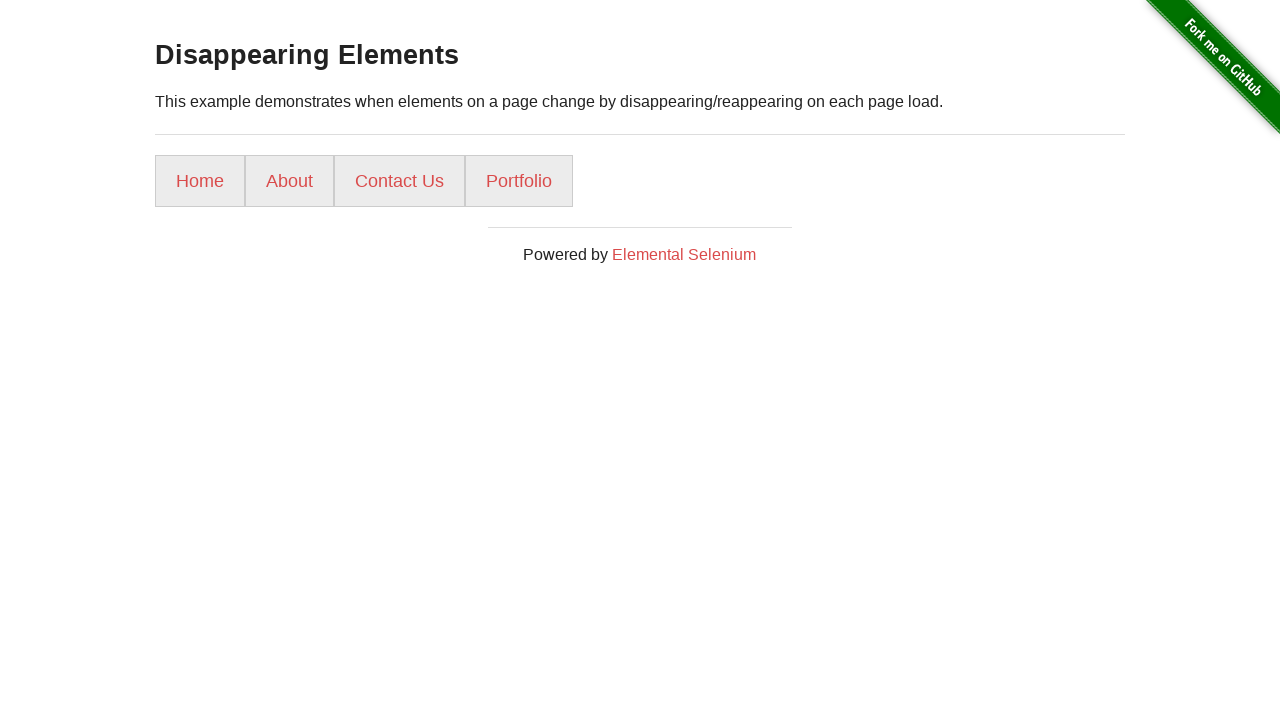

Reloaded page to find Gallery button (attempt 1)
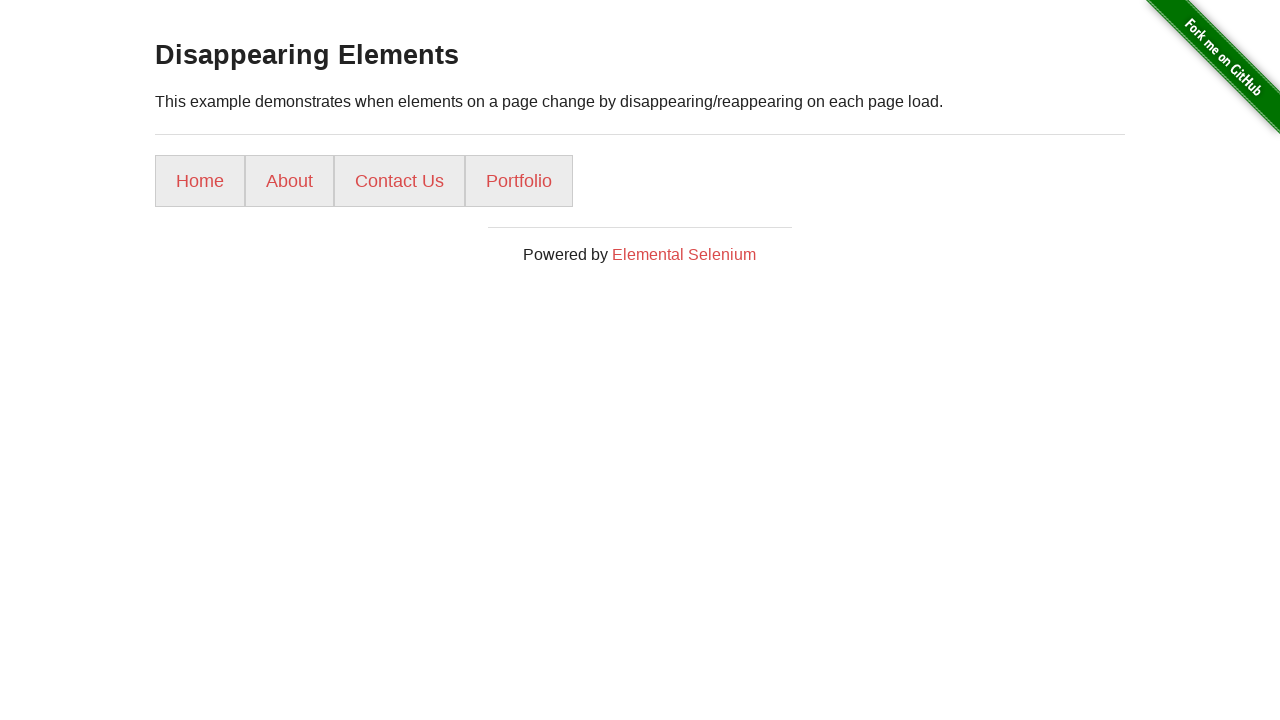

Waited for page to load after reload
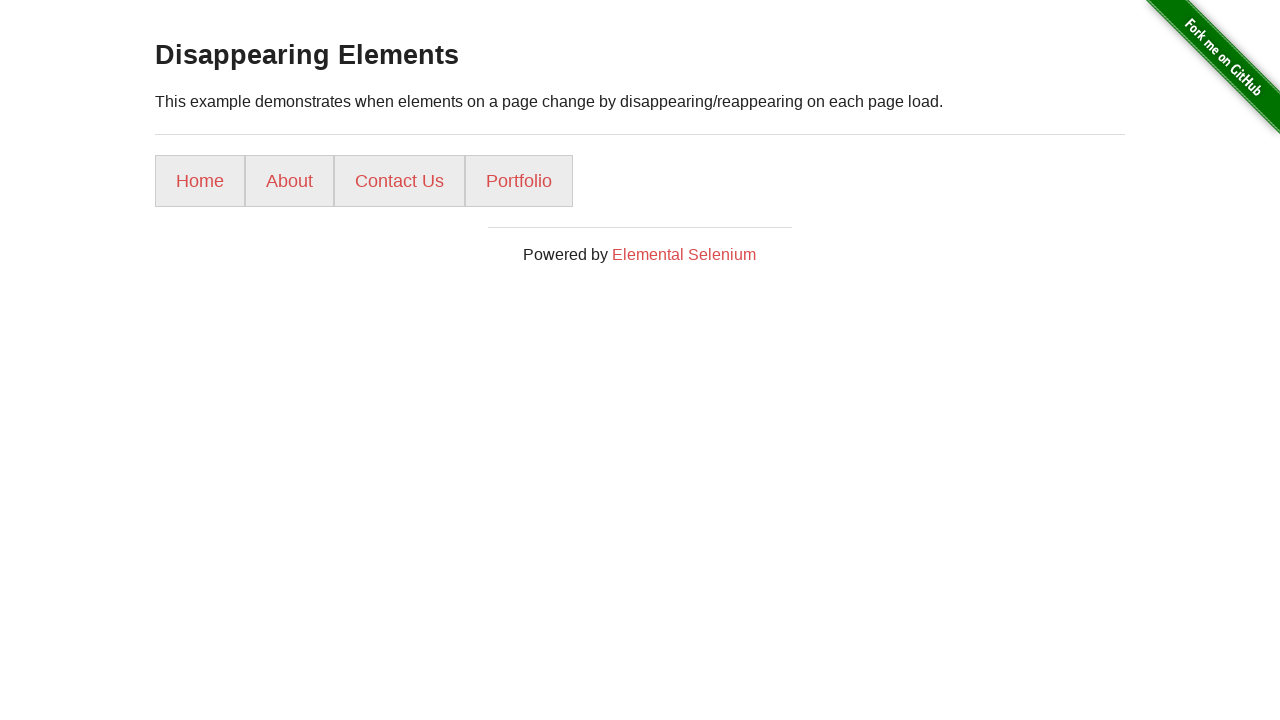

Reloaded page to find Gallery button (attempt 2)
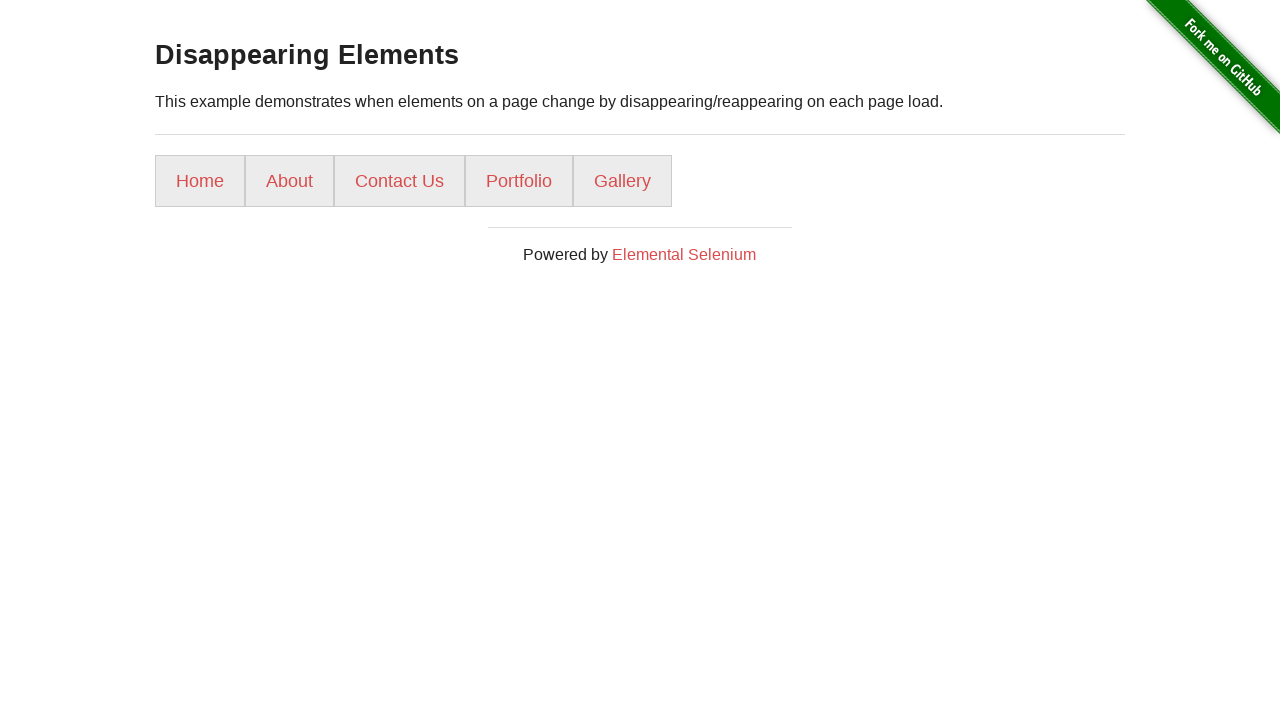

Waited for page to load after reload
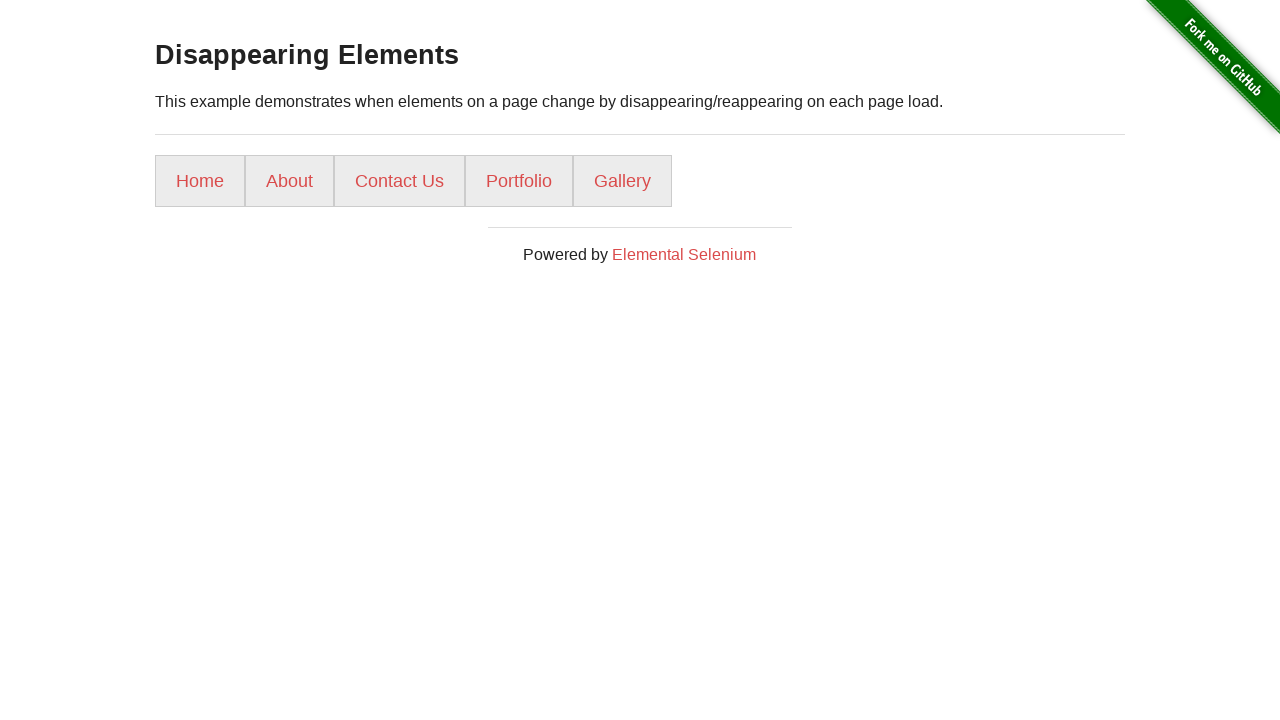

Queried for Gallery menu button element
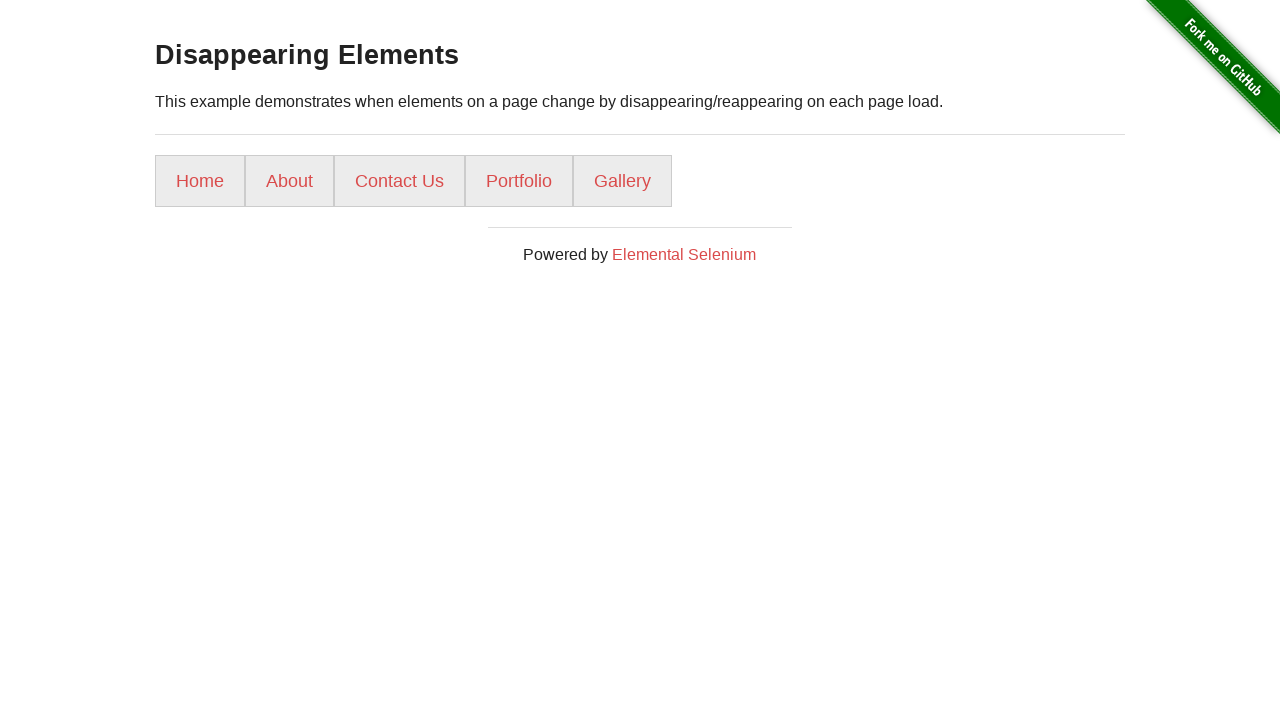

Verified Gallery menu button is present
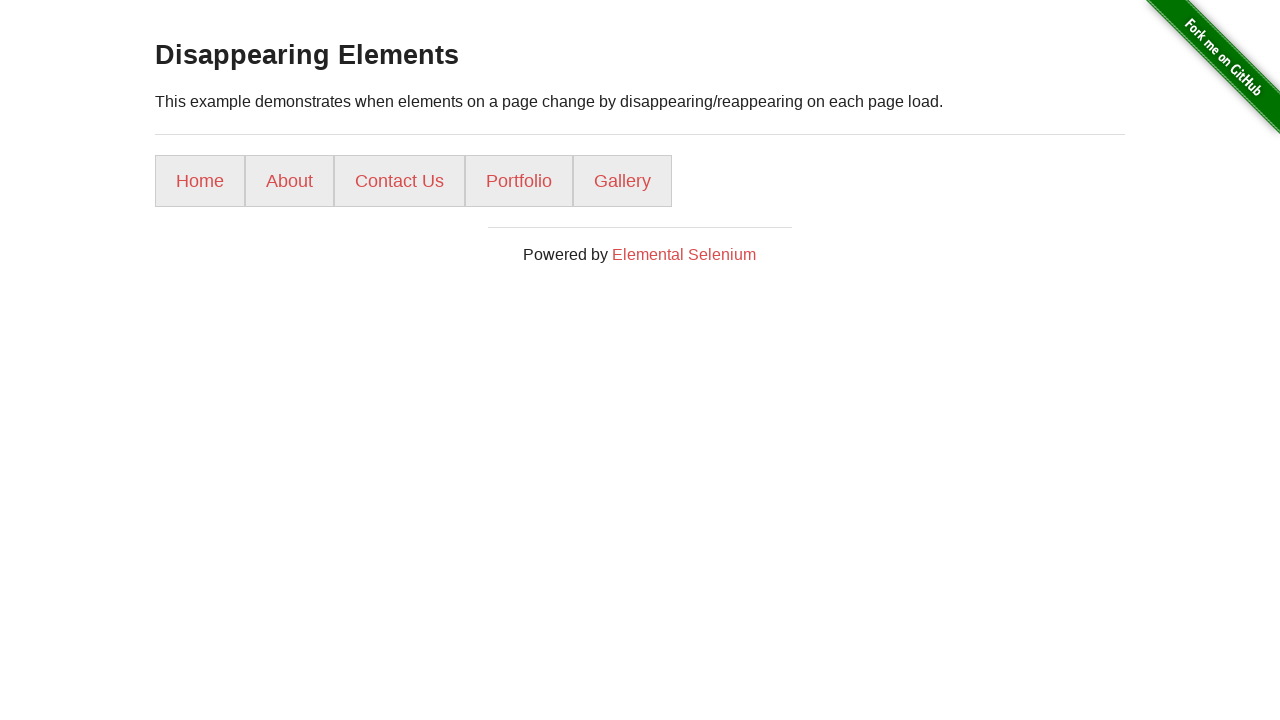

Verified button count equals 5 after Gallery appeared
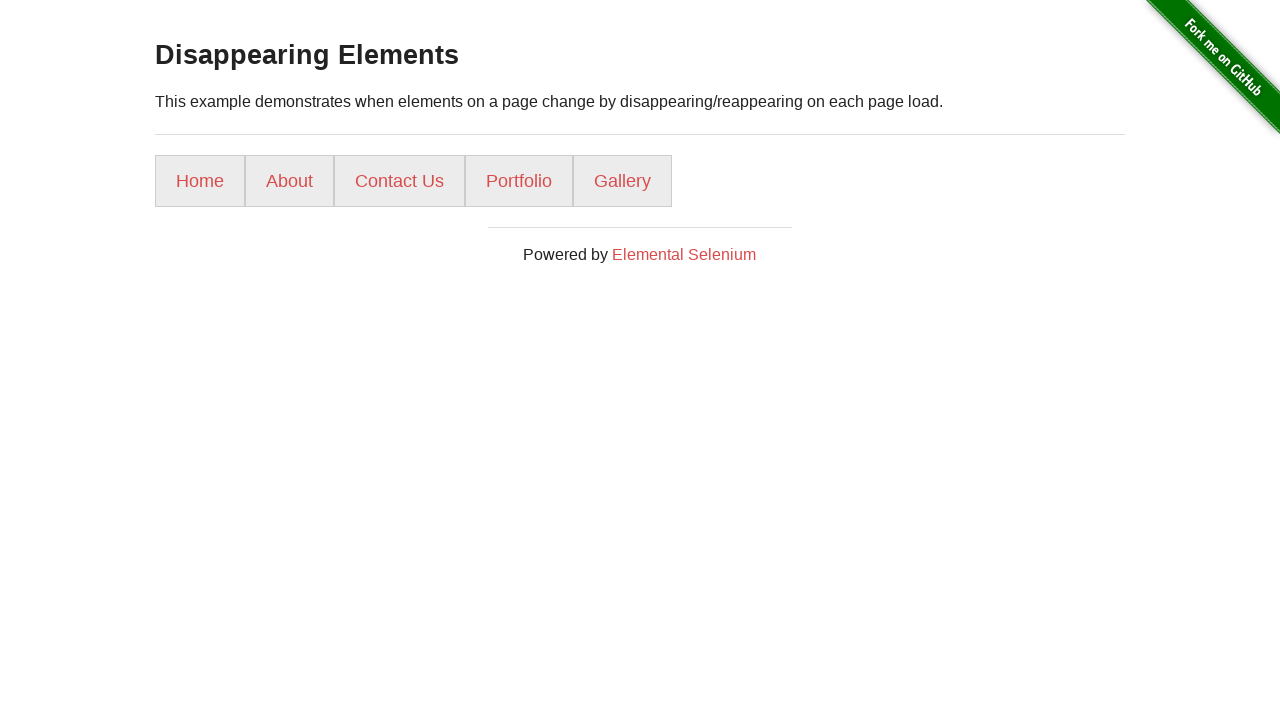

Reloaded page to wait for Gallery button to disappear (attempt 1)
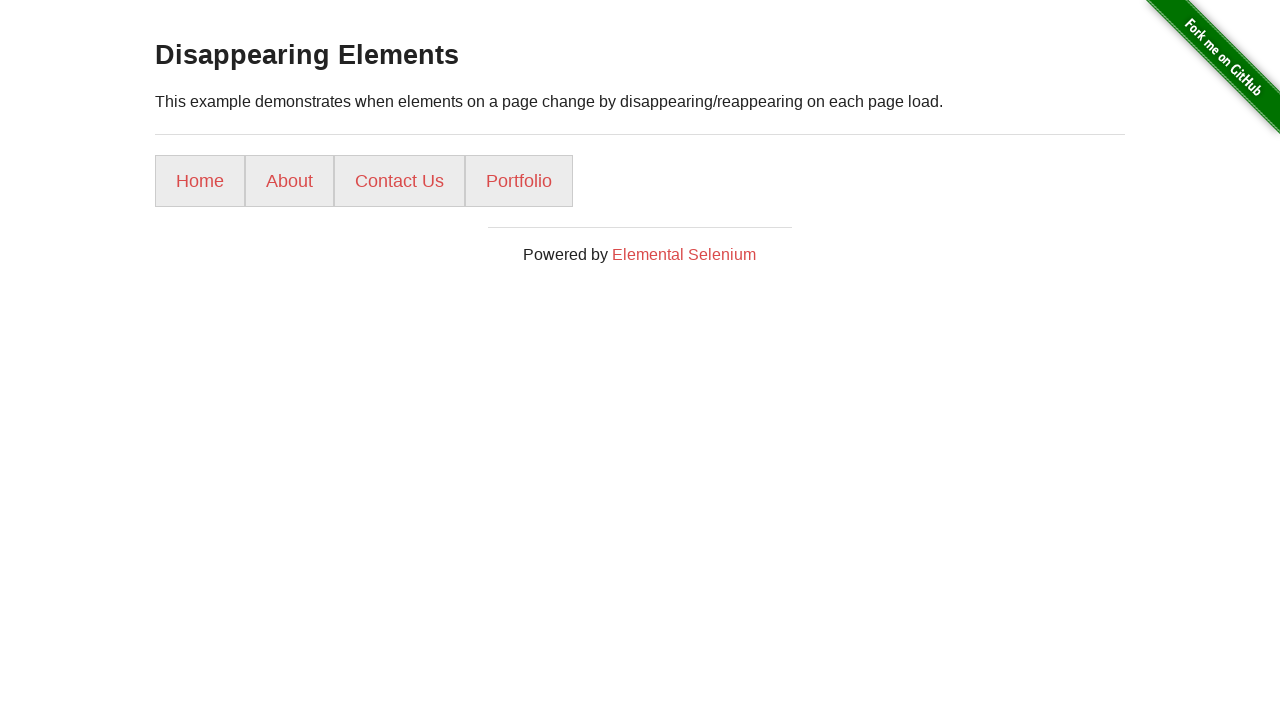

Waited for page to load after reload
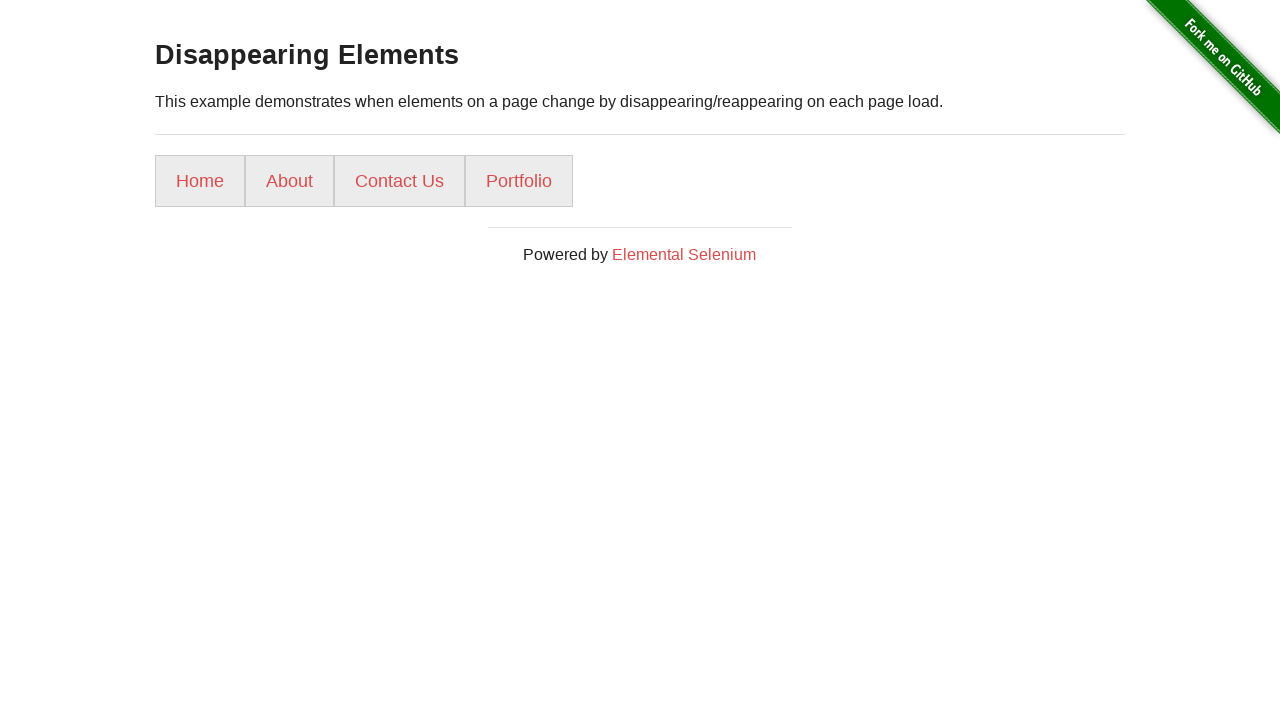

Queried for Gallery menu button element to verify disappearance
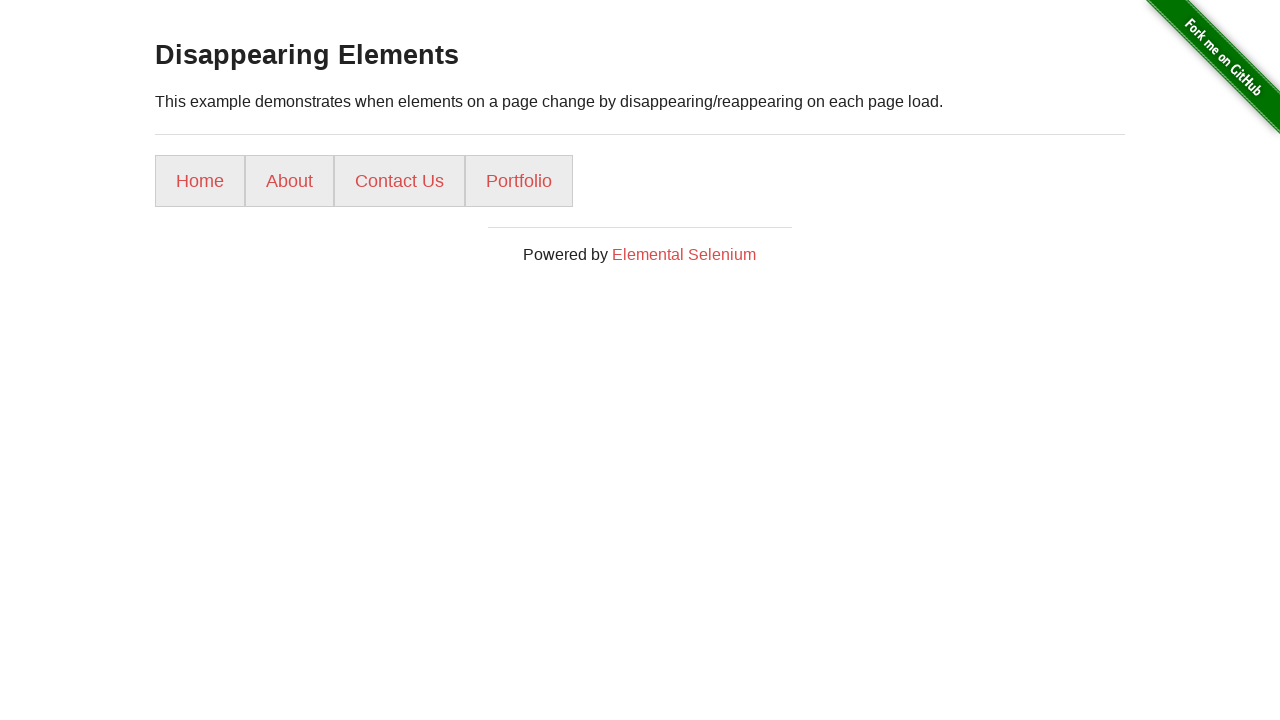

Verified Gallery menu button is no longer present
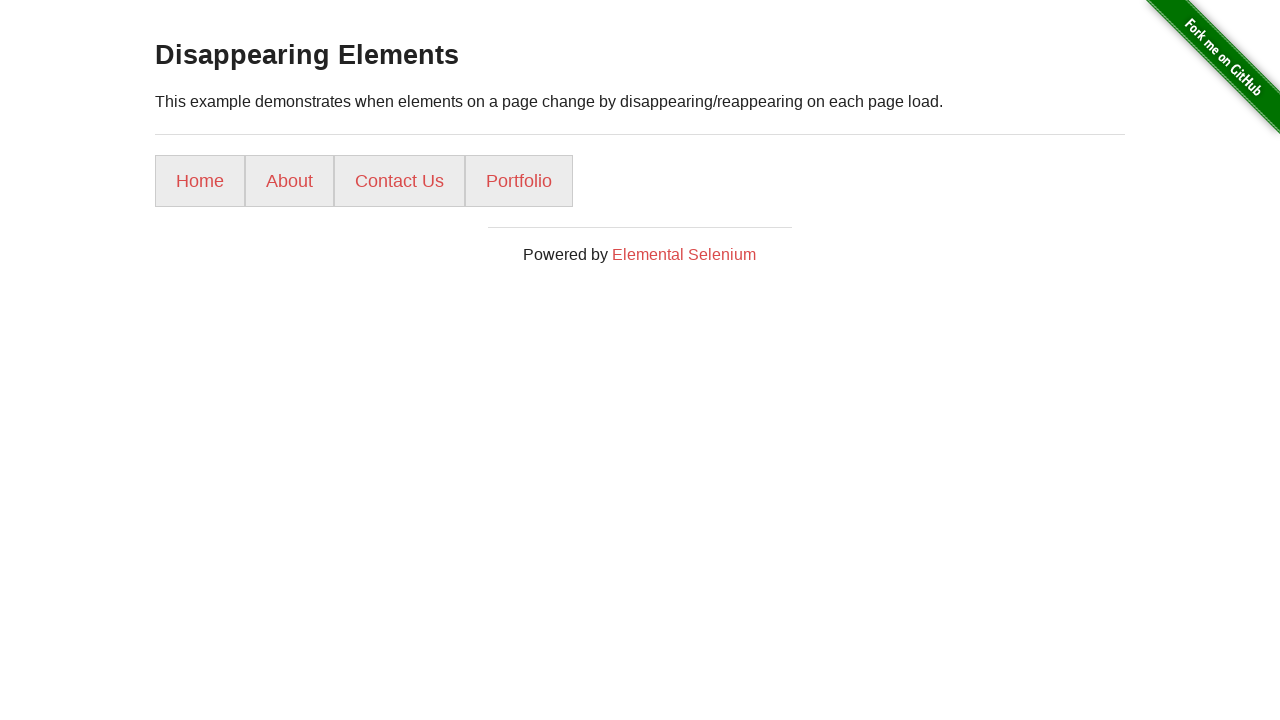

Verified button count is less than 5 after Gallery disappeared
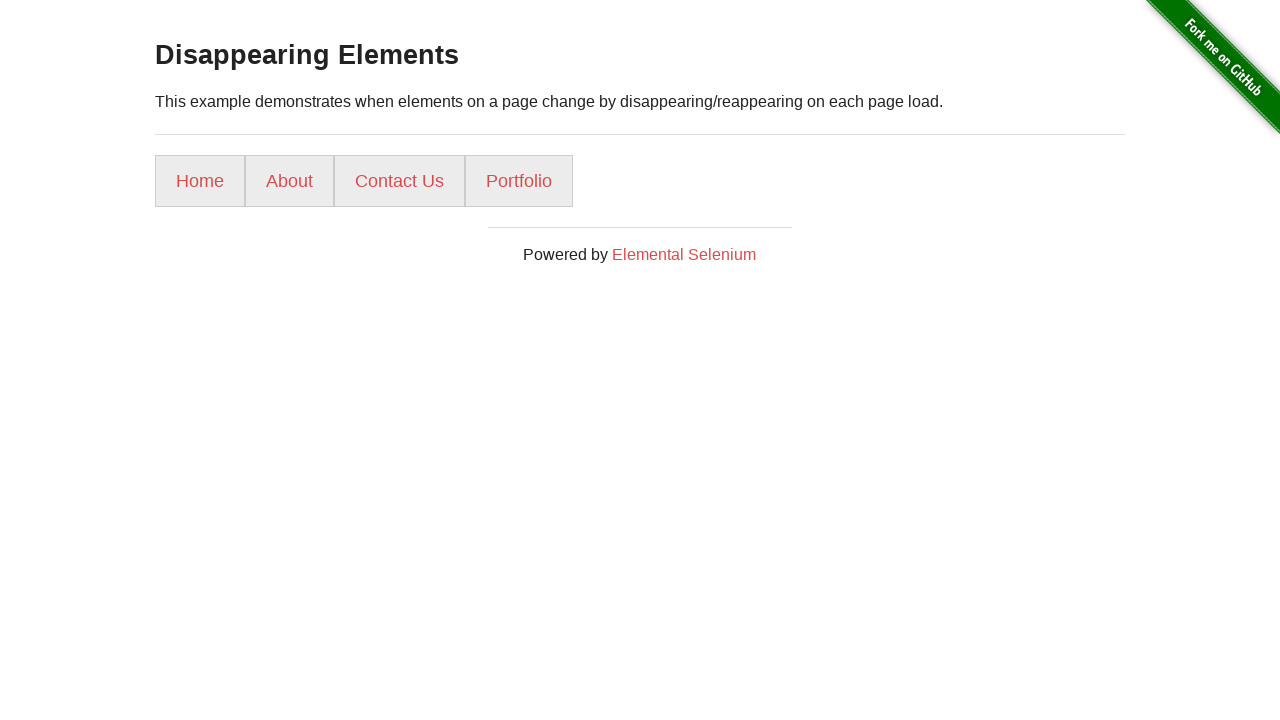

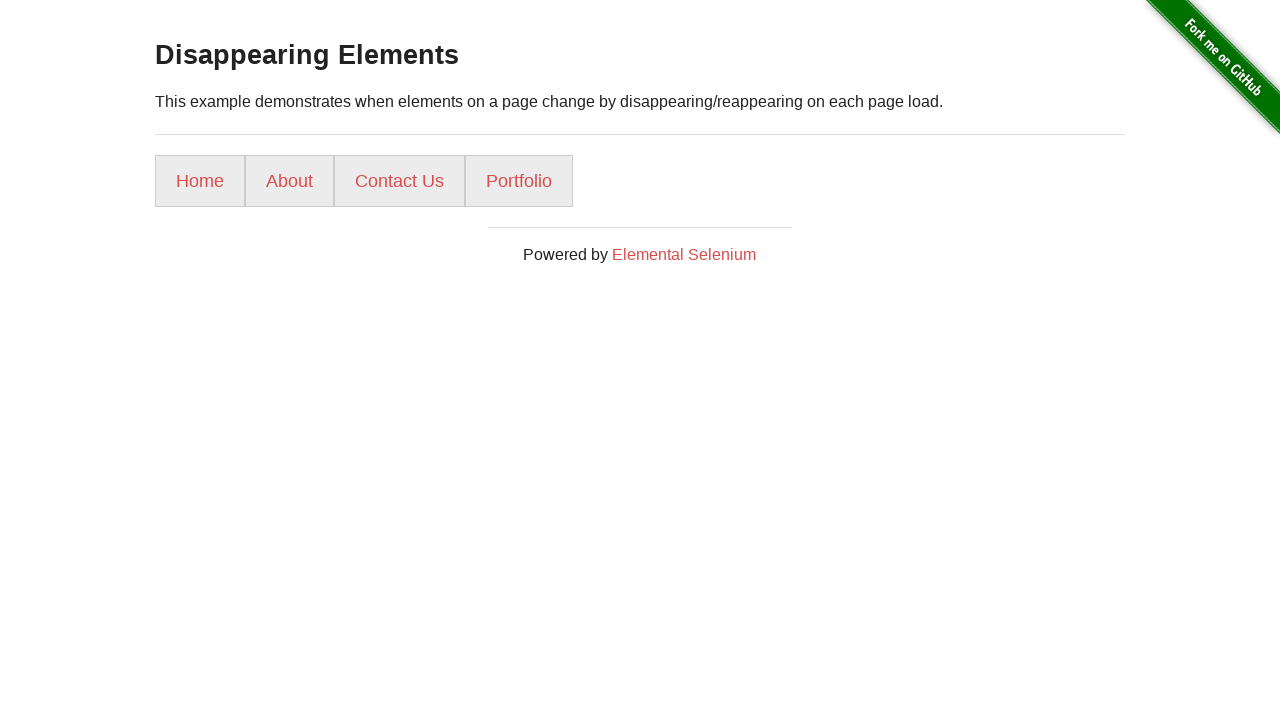